Tests navigation through Jenkins documentation by clicking through Documentation, Installing Jenkins, and Windows links, then verifying the setup wizard step text.

Starting URL: https://www.jenkins.io/

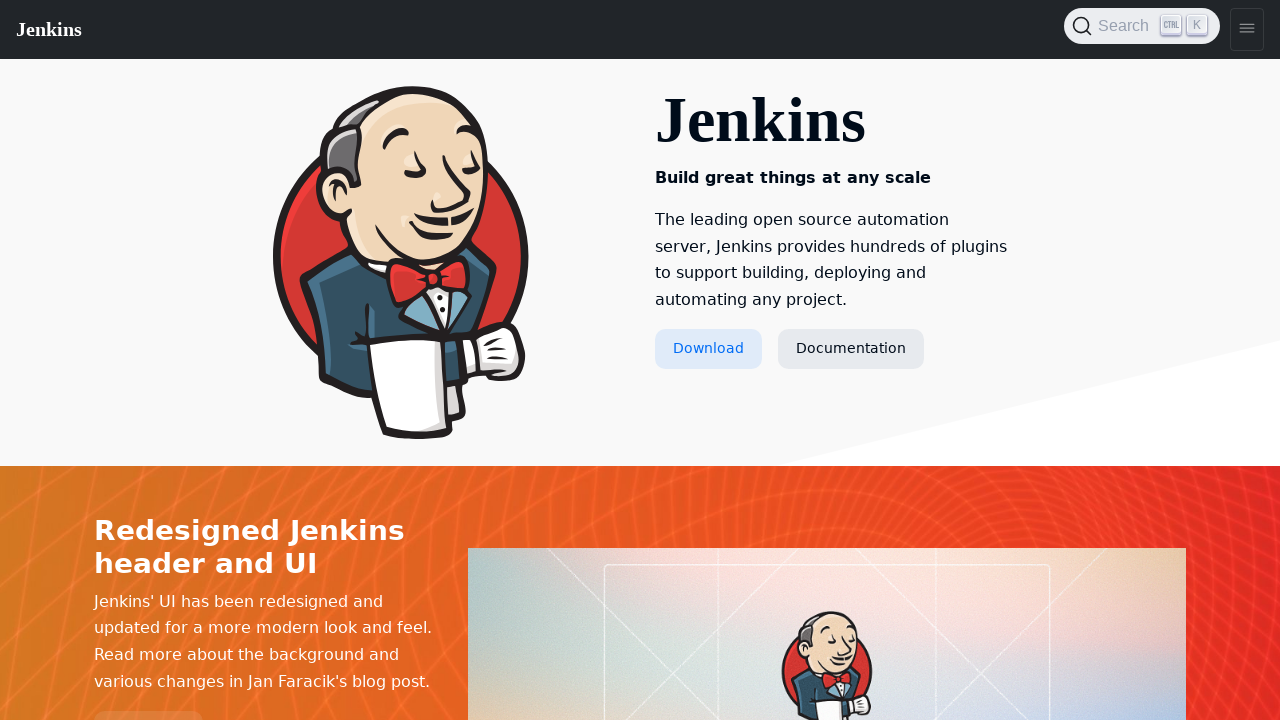

Clicked Documentation link at (851, 349) on text=Documentation
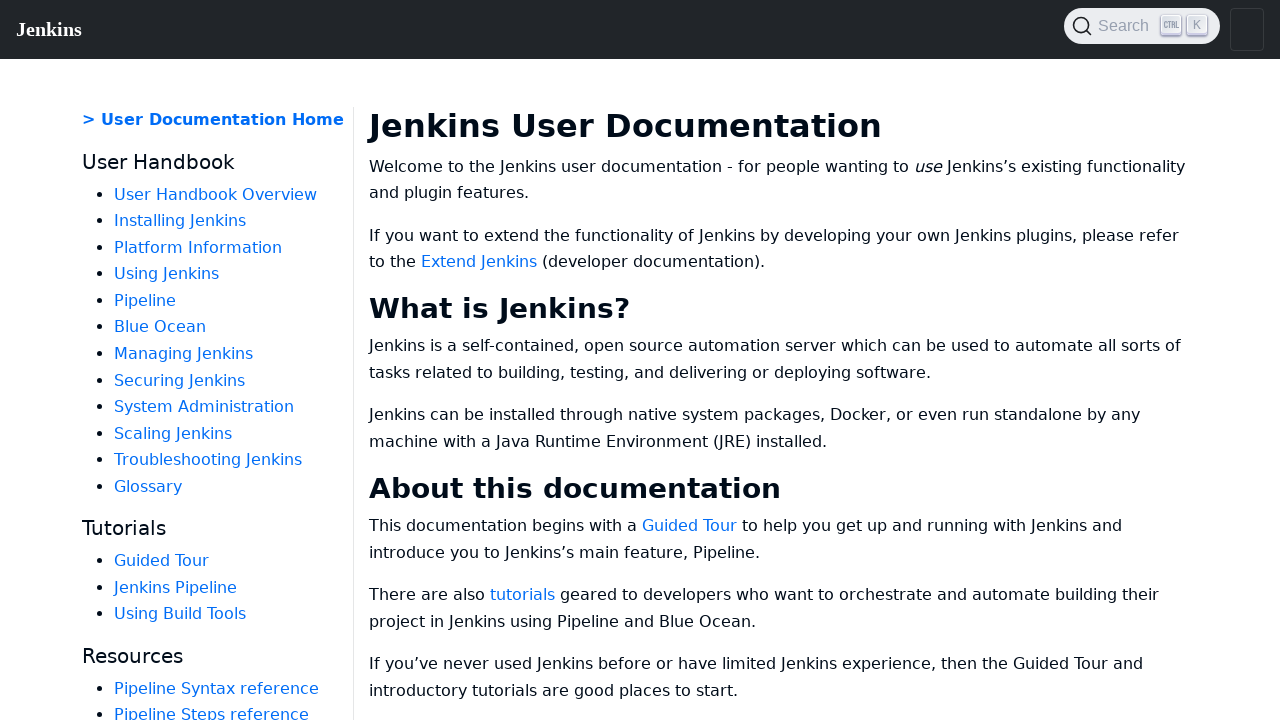

Clicked Installing Jenkins link at (180, 221) on text=Installing Jenkins
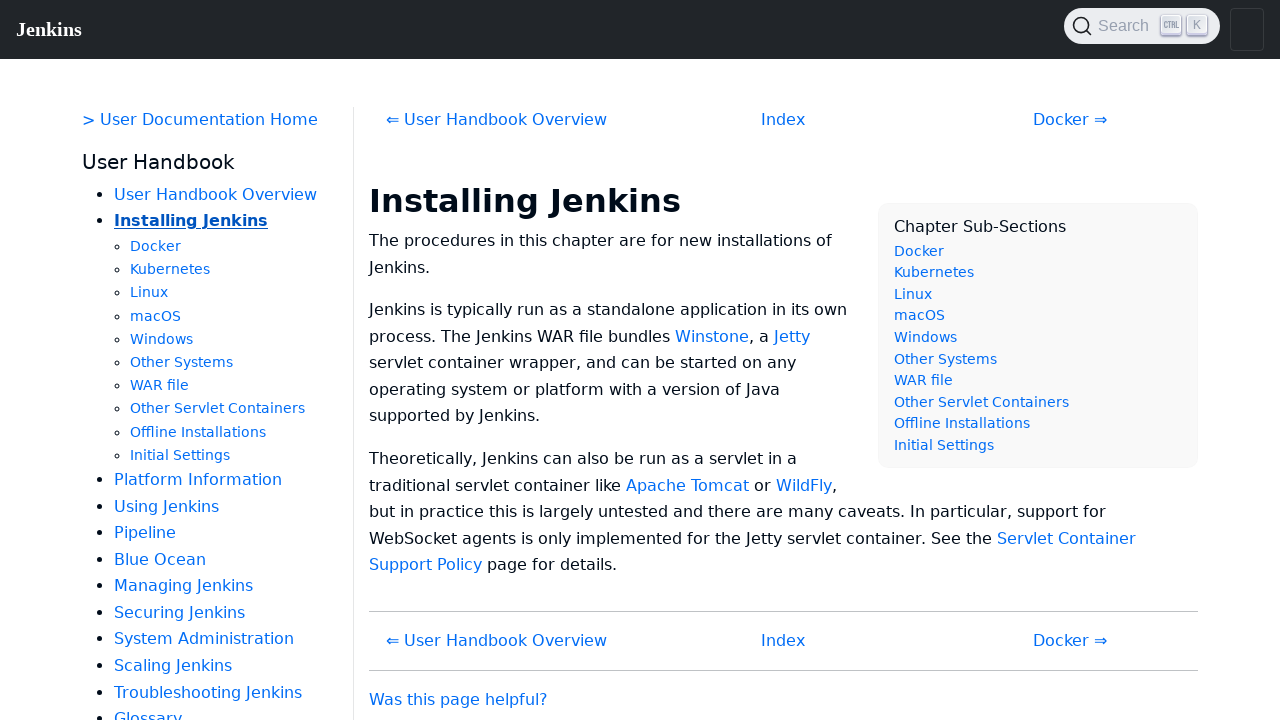

Clicked Windows link at (162, 339) on text=Windows
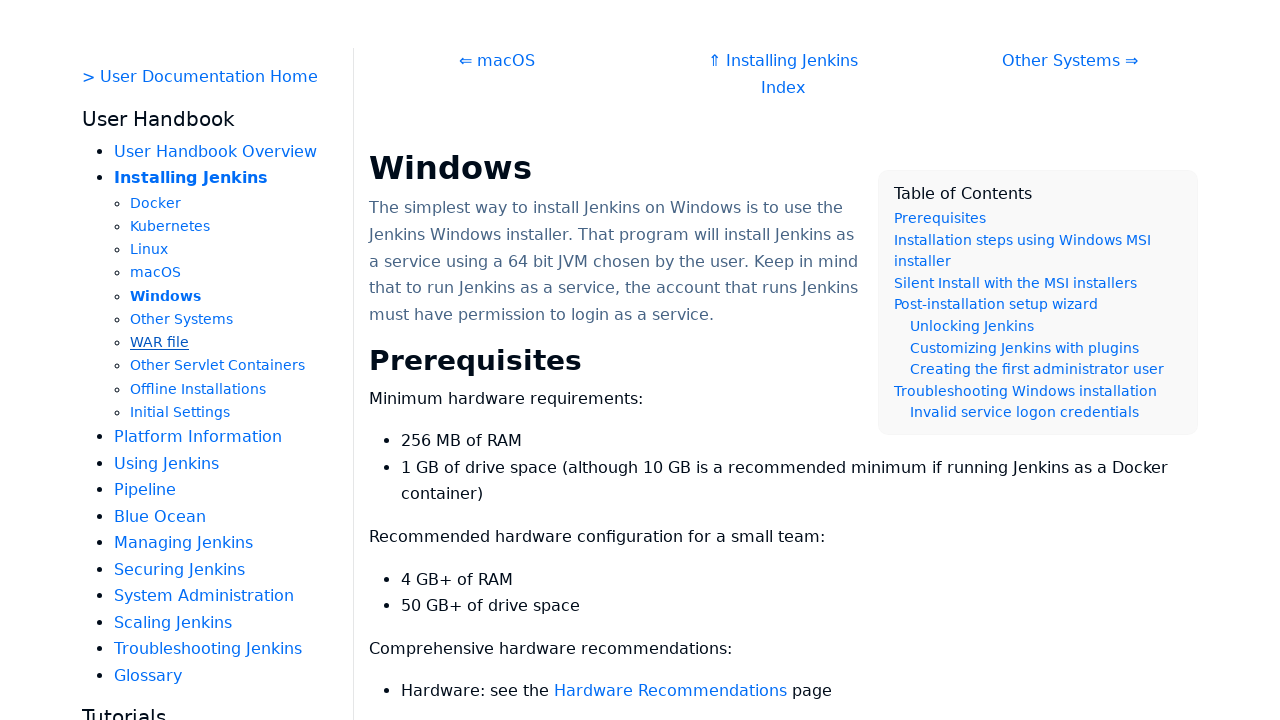

Waited for setup wizard step element to load
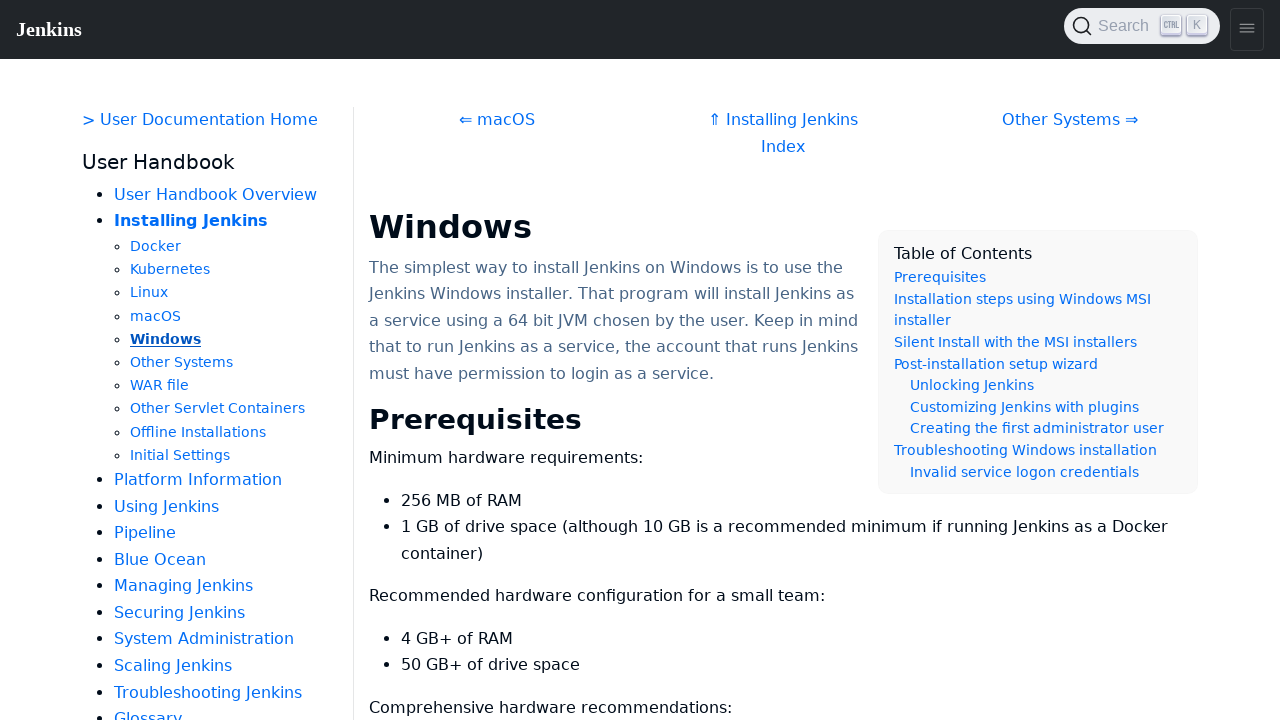

Retrieved setup wizard step text
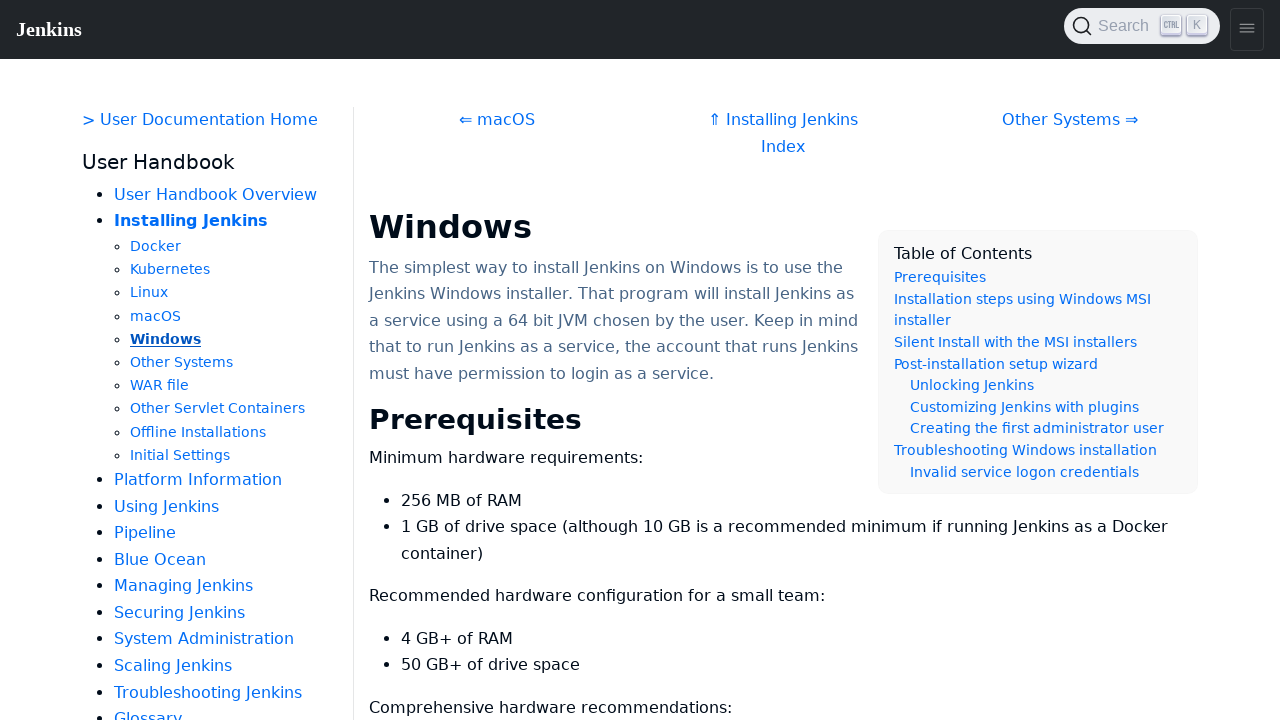

Verified step text equals 'Step 1: Setup wizard'
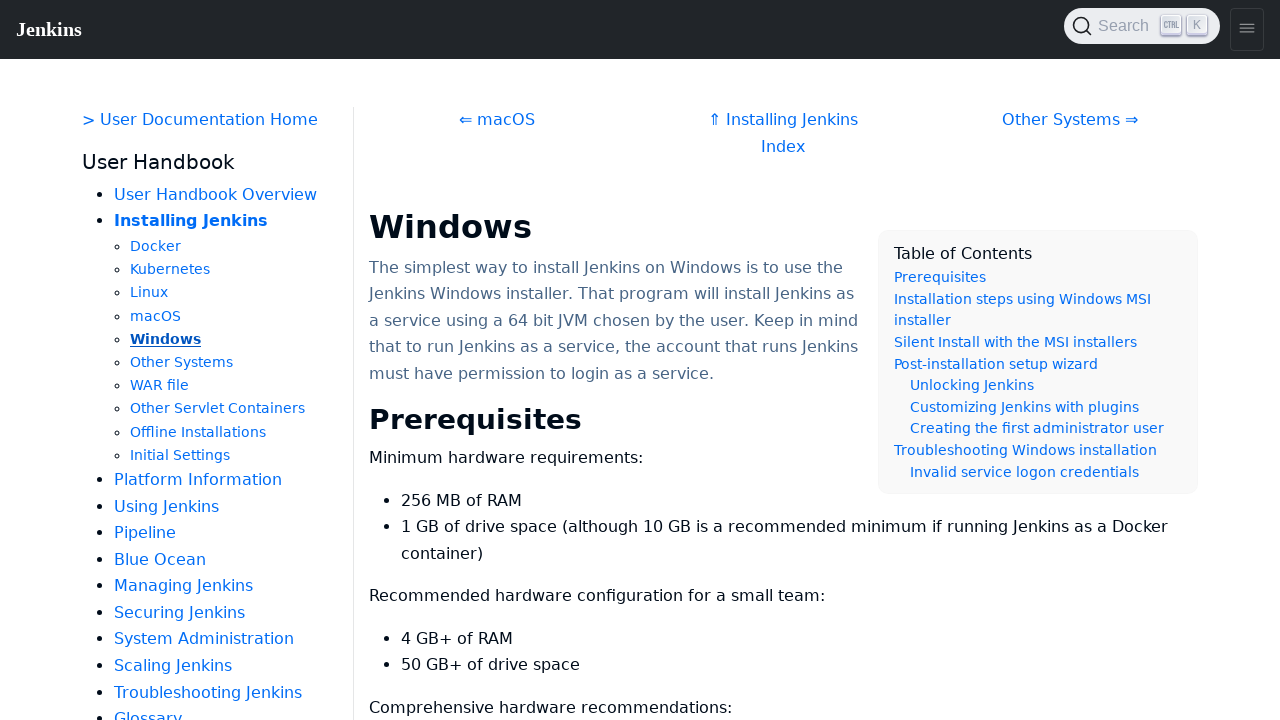

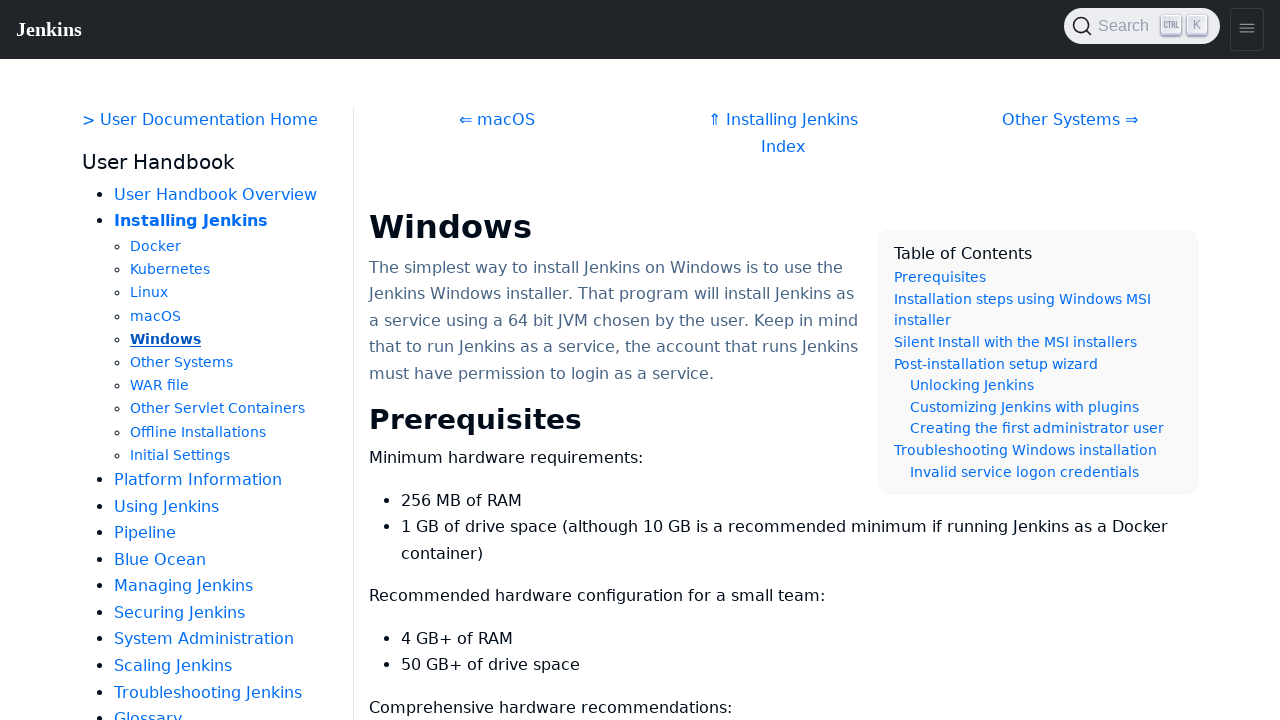